Tests various mouse events including single click, double click, and right-click (context click) on different elements on a mouse events training page, then interacts with a context menu.

Starting URL: https://training-support.net/webelements/mouse-events

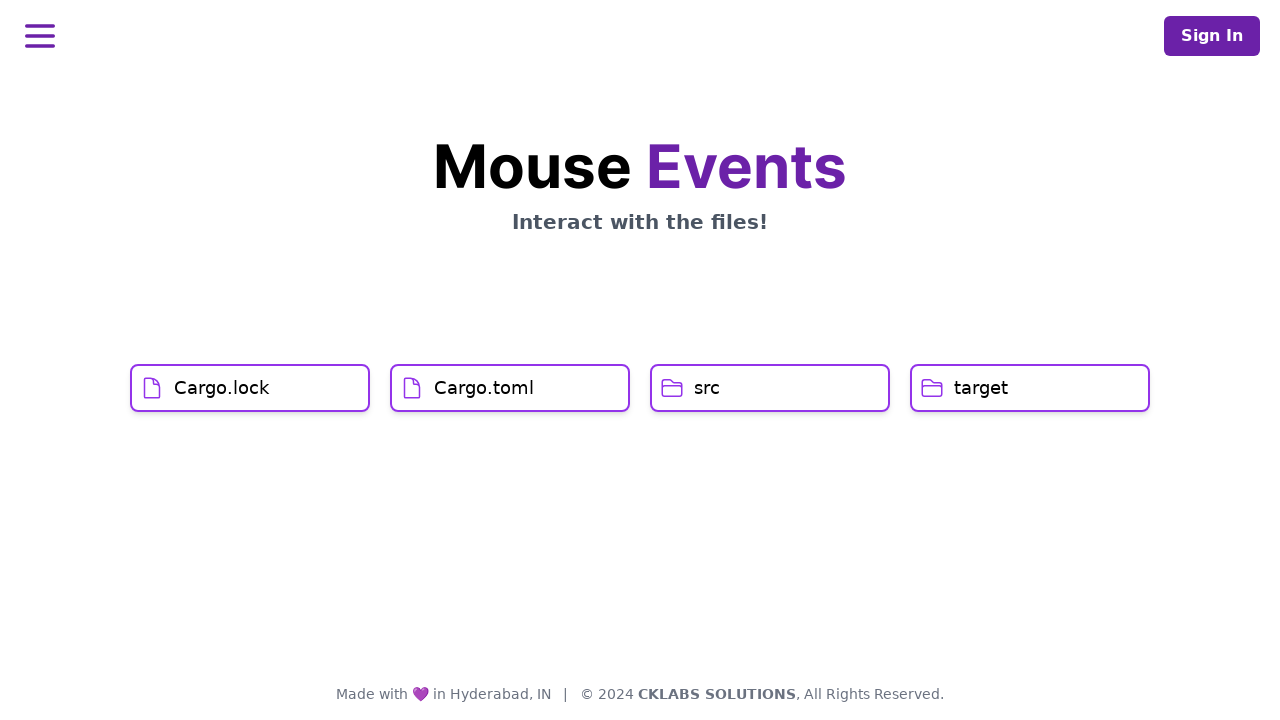

Clicked on Cargo.lock element with single click at (222, 388) on xpath=//h1[text()='Cargo.lock']
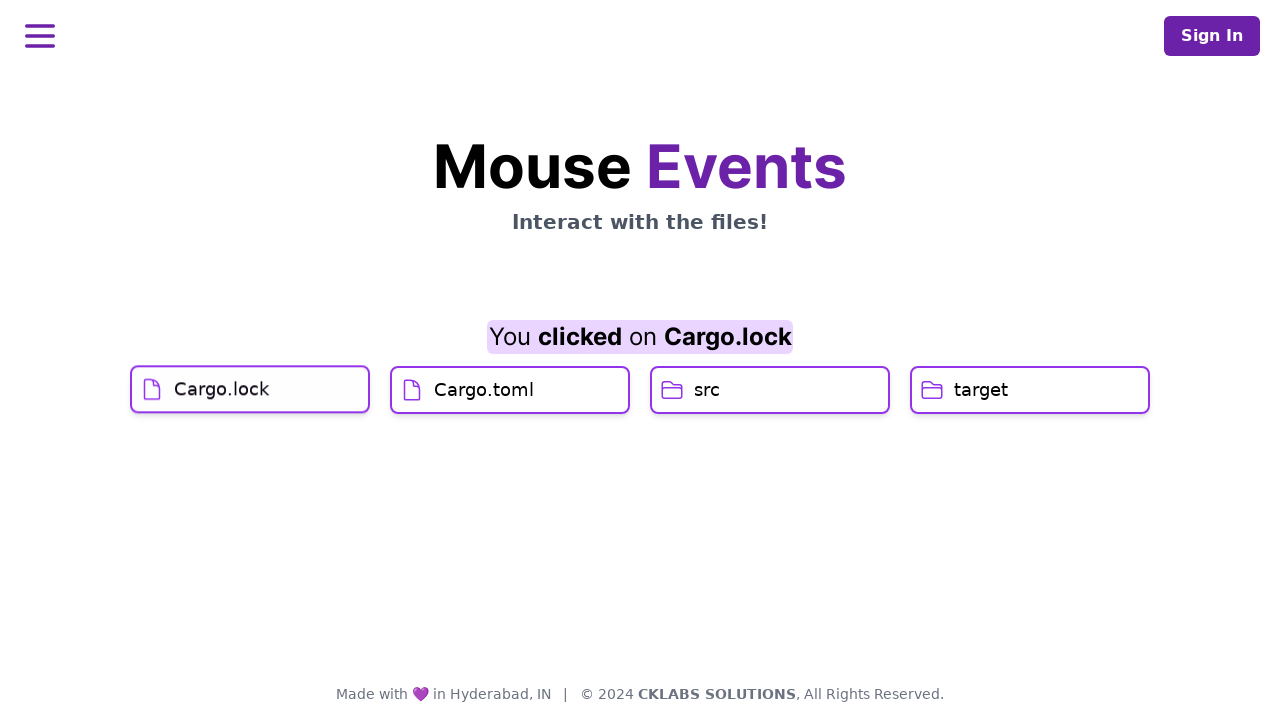

Hovered over Cargo.toml element at (484, 420) on xpath=//h1[text()='Cargo.toml']
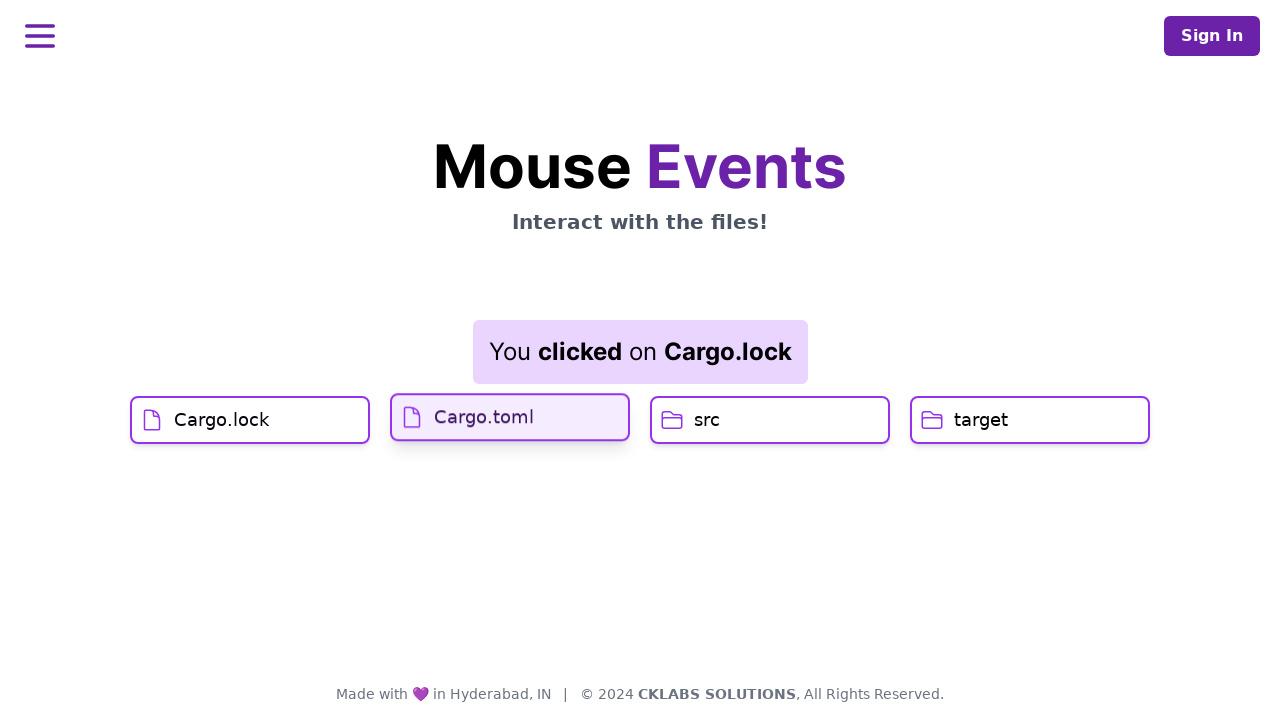

Clicked on Cargo.toml element at (484, 416) on xpath=//h1[text()='Cargo.toml']
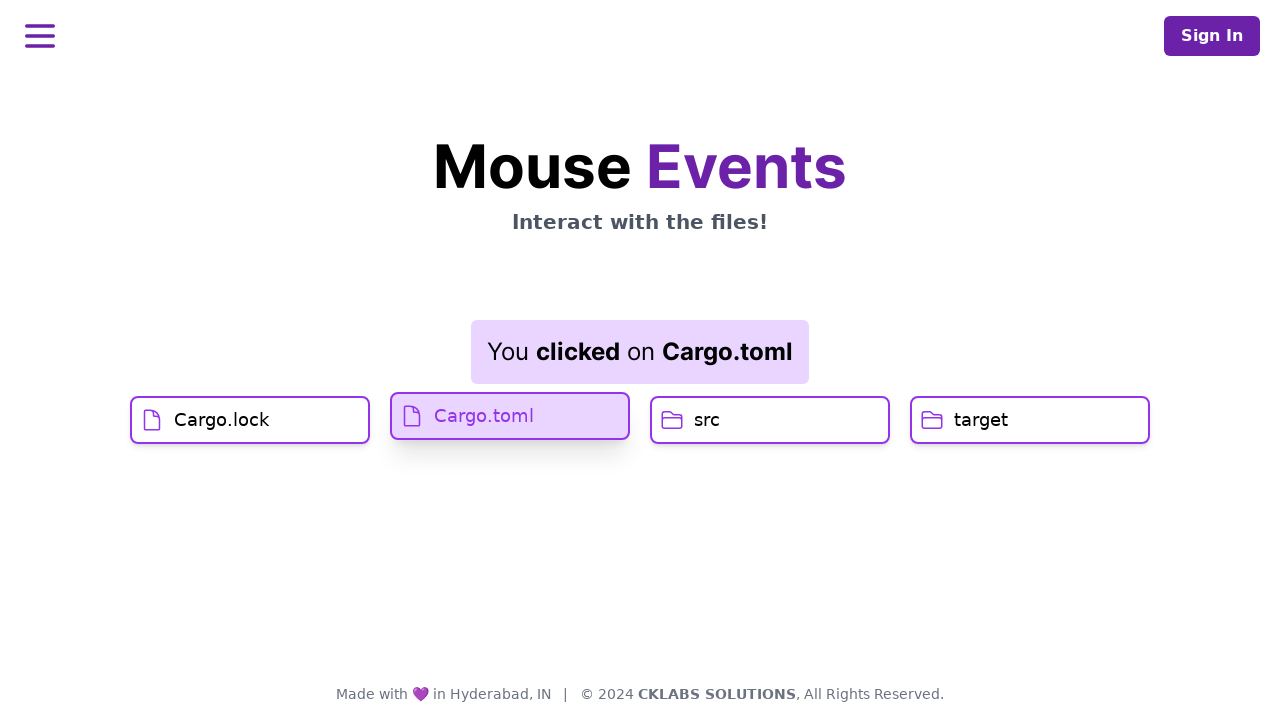

Result element updated and loaded
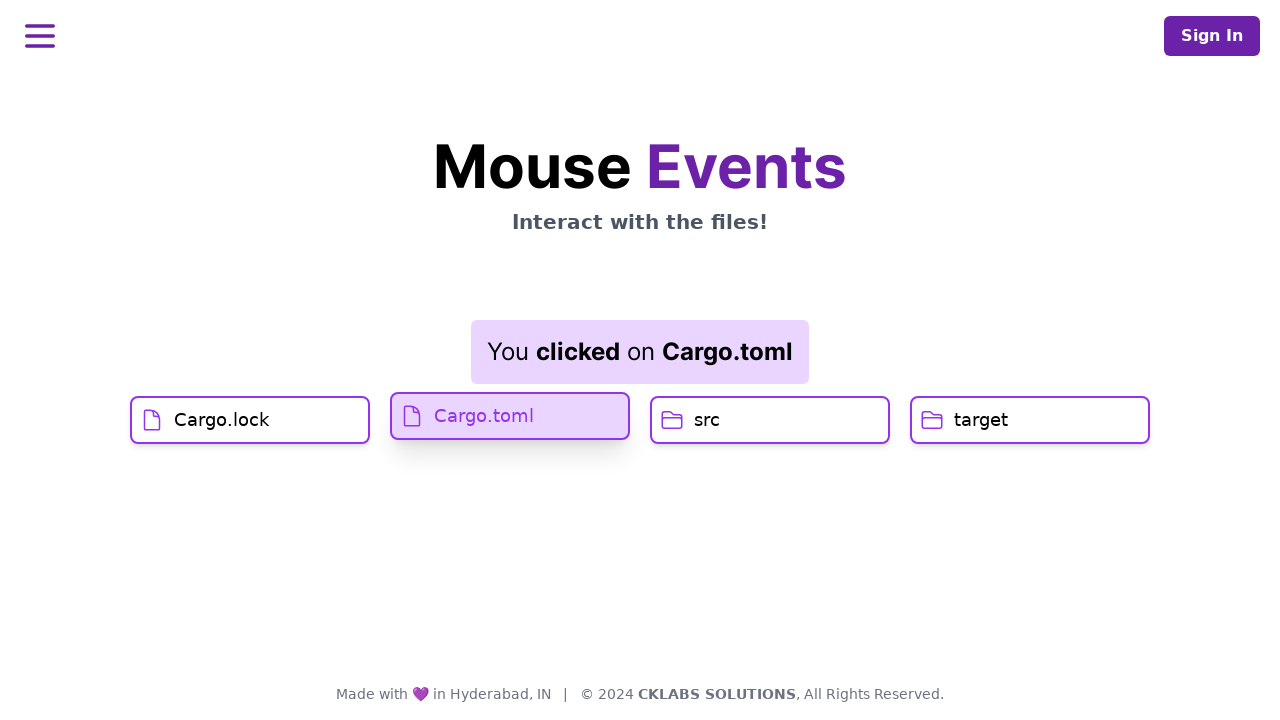

Double-clicked on src element at (707, 420) on xpath=//h1[text()='src']
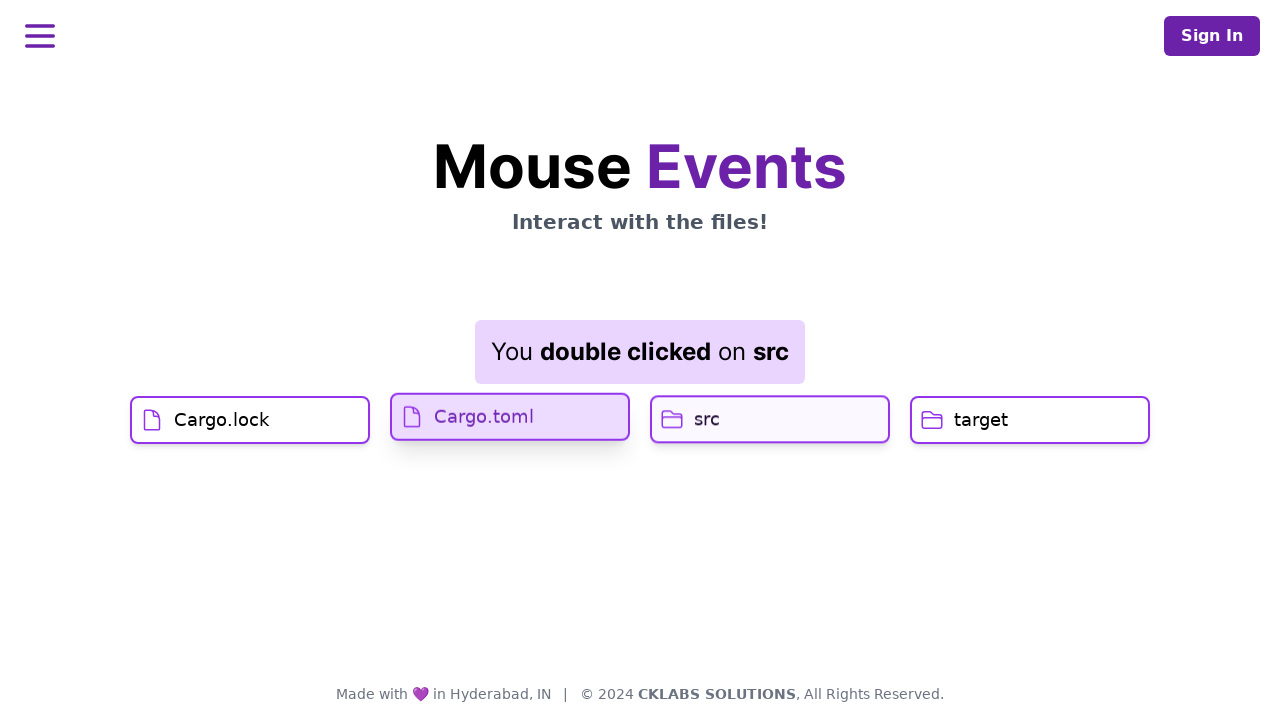

Right-clicked on target element to open context menu at (981, 420) on xpath=//h1[text()='target']
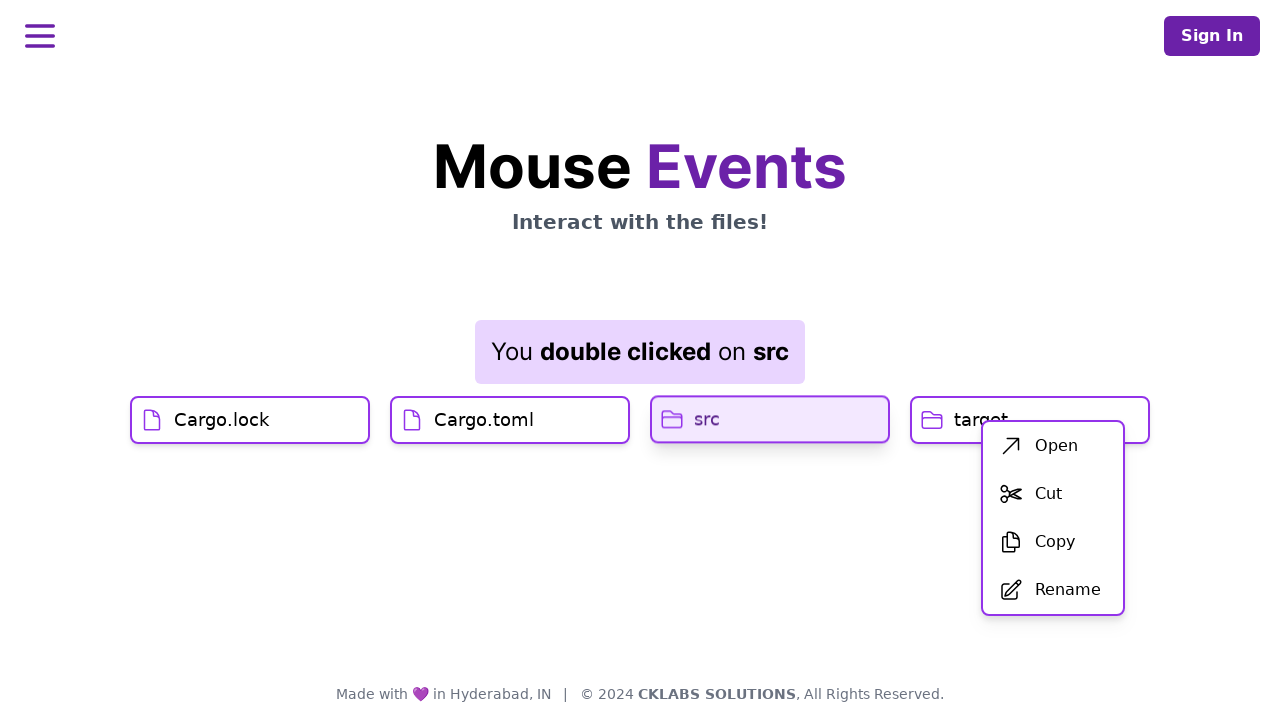

Clicked on first item in context menu at (1053, 446) on xpath=//div[@id='menu']/div/ul/li[1]
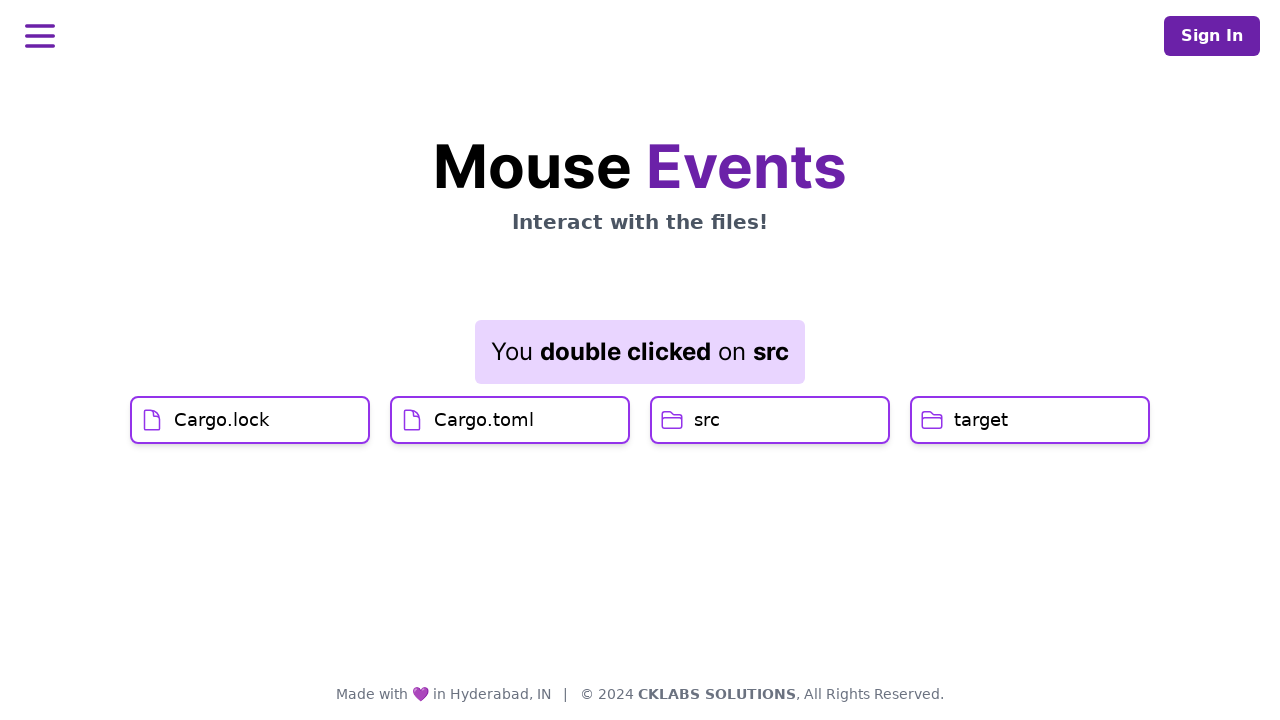

Result element updated after context menu selection
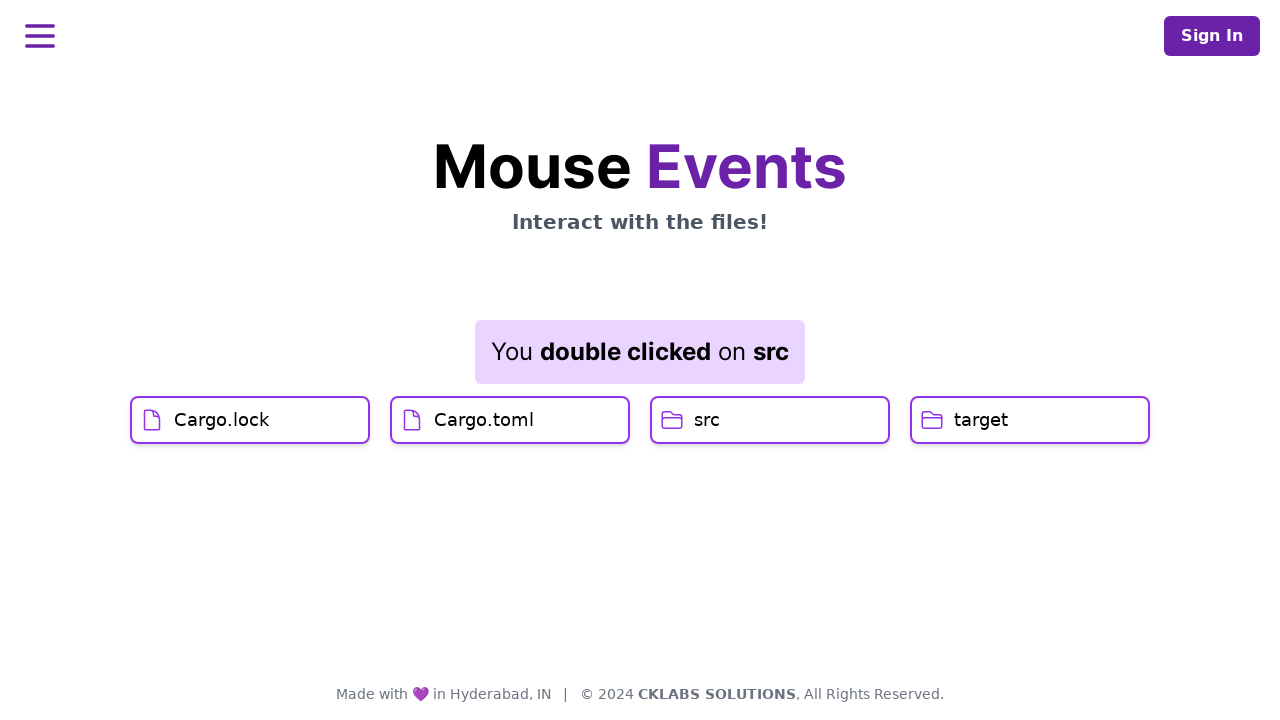

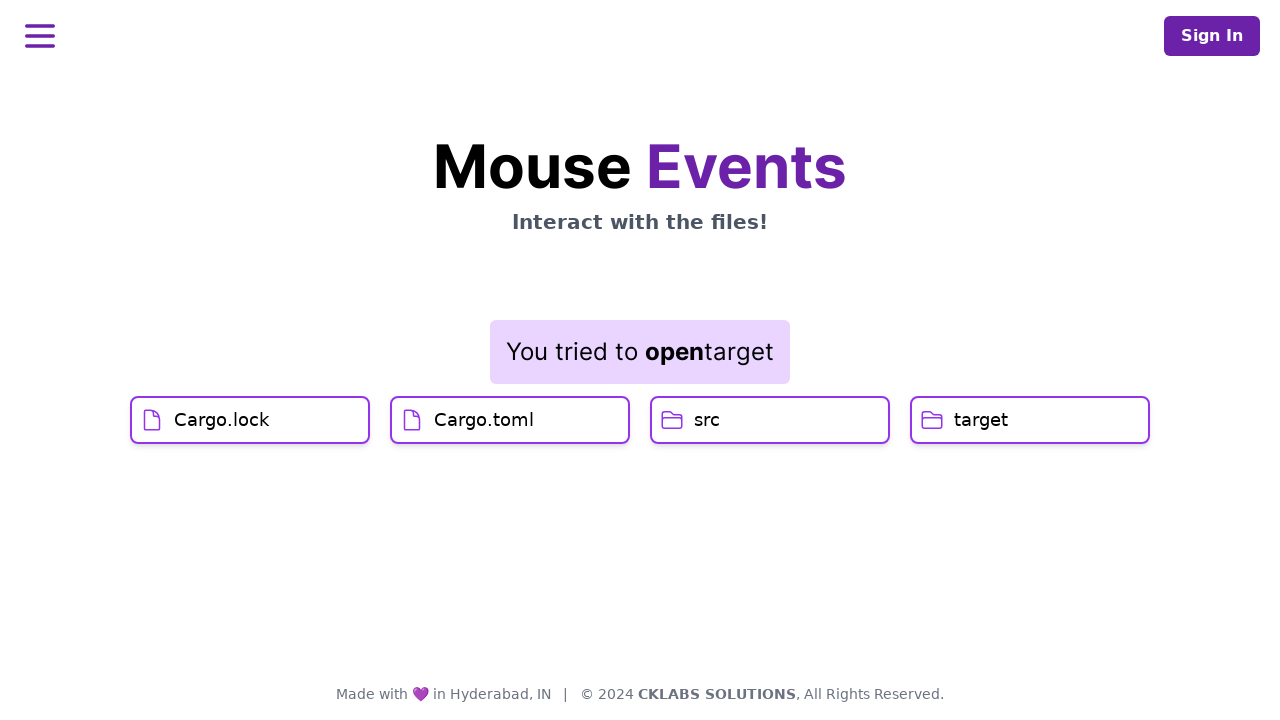